Tests date input functionality on 12306 website by removing readonly attribute and entering a custom date

Starting URL: https://www.12306.cn/index/

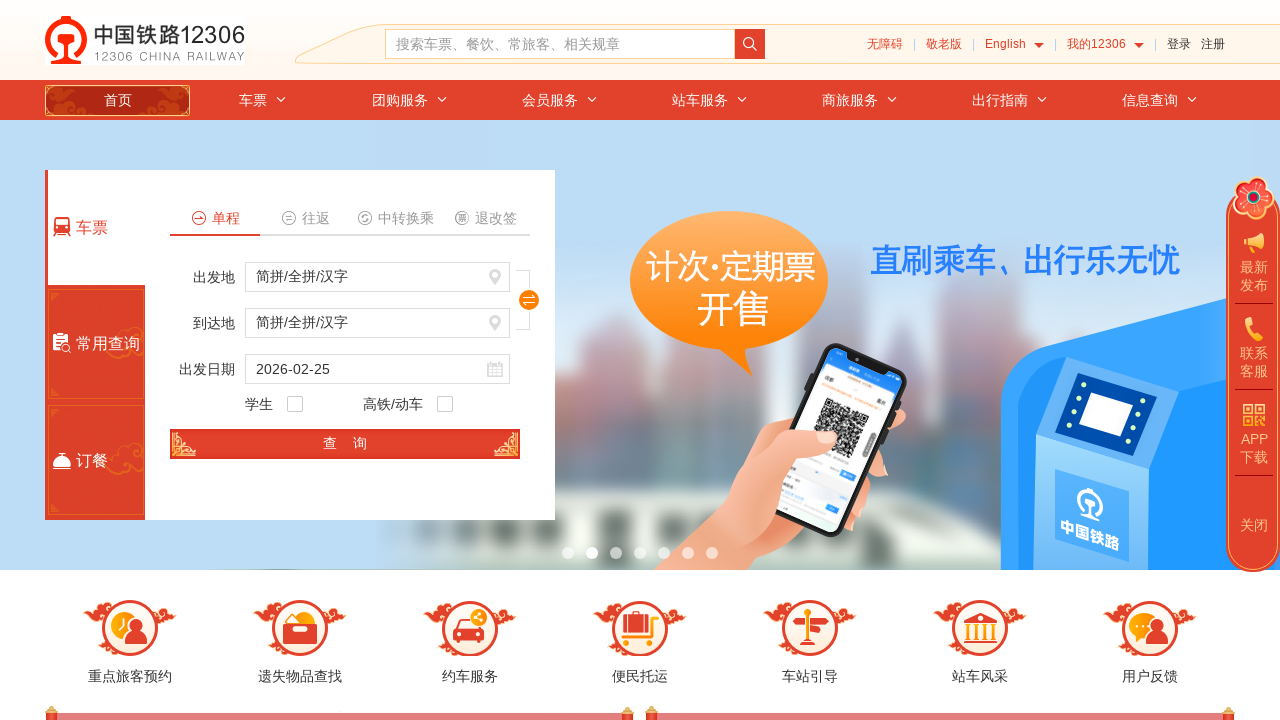

Removed readonly attribute from train_date input field using JavaScript
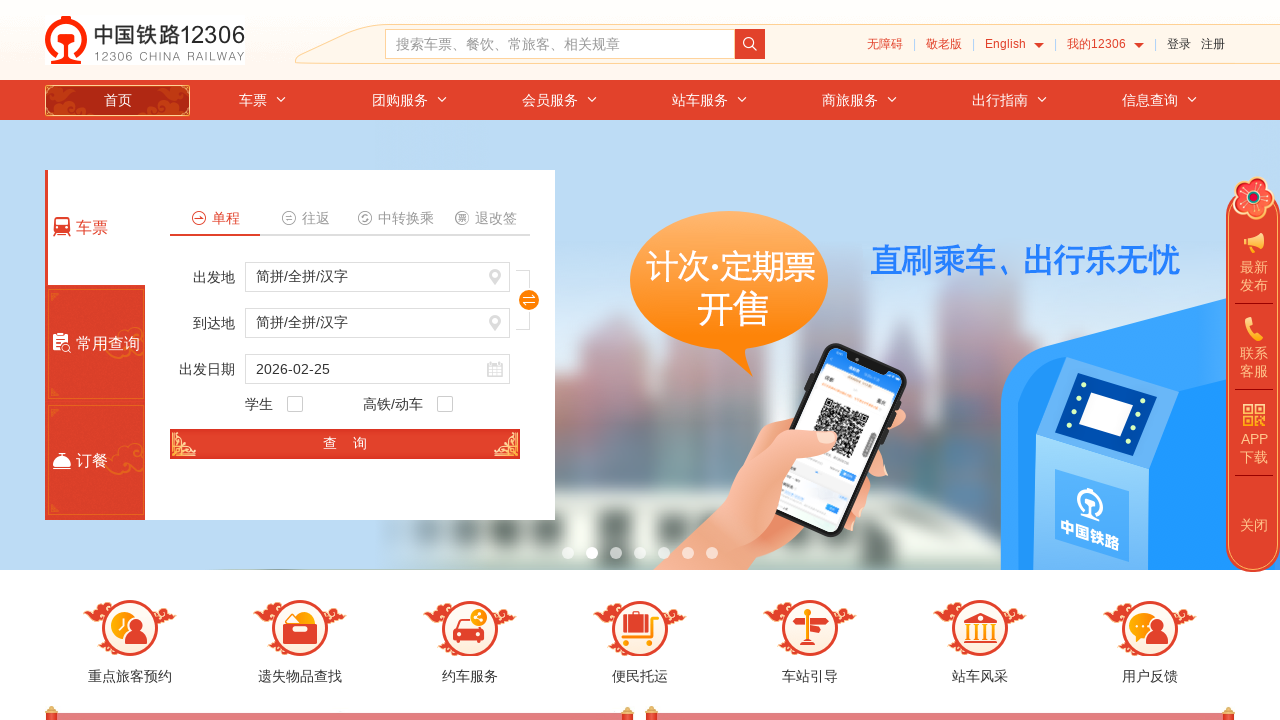

Cleared existing date value from train_date field on #train_date
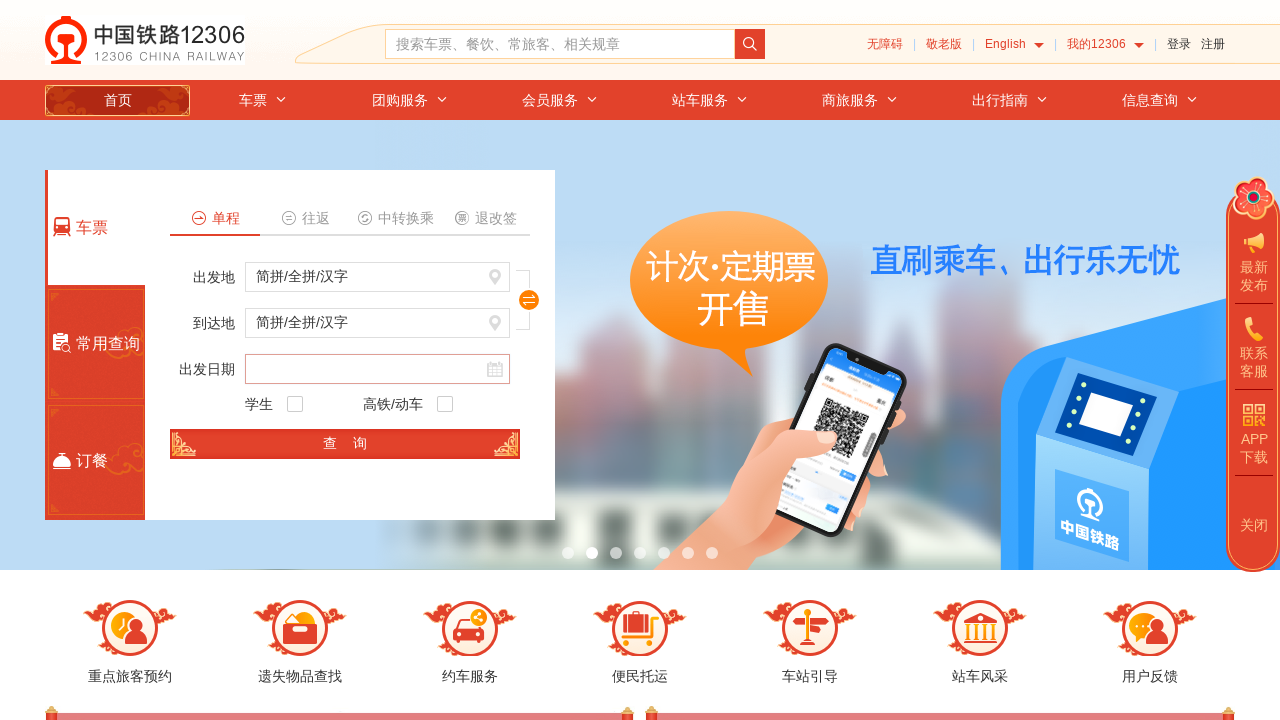

Entered custom date '2024-03-15' into train_date field on #train_date
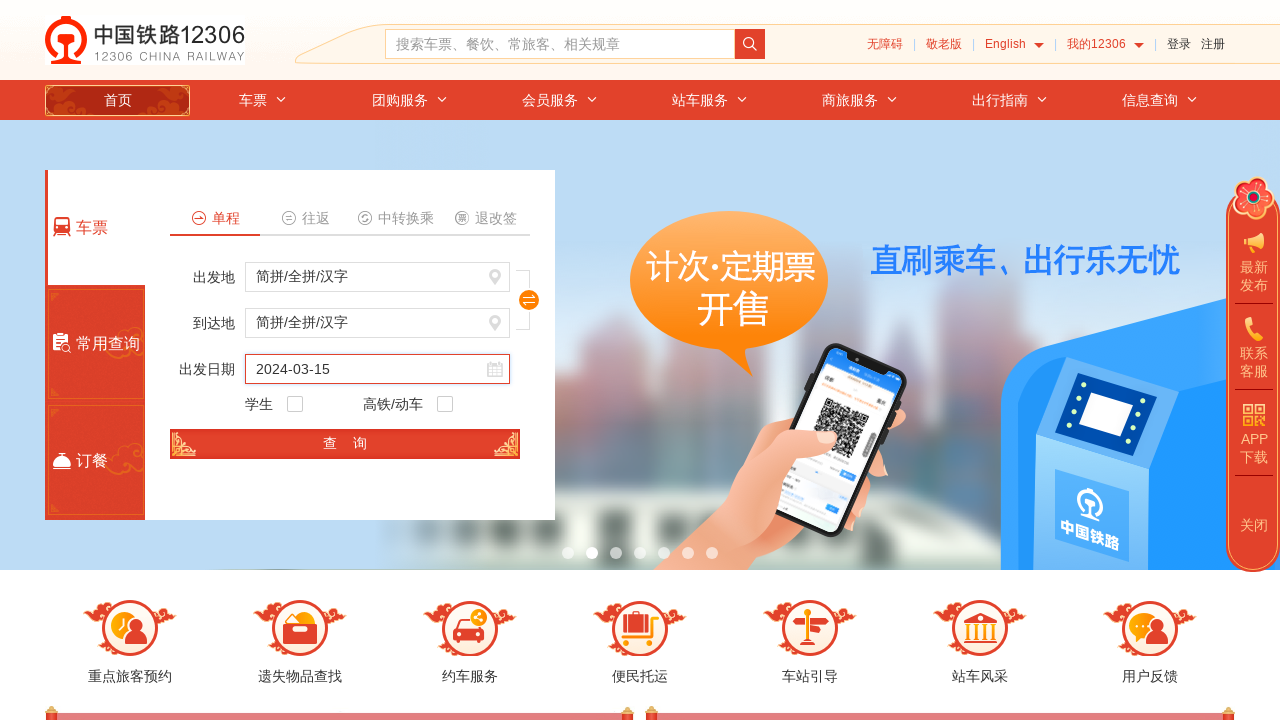

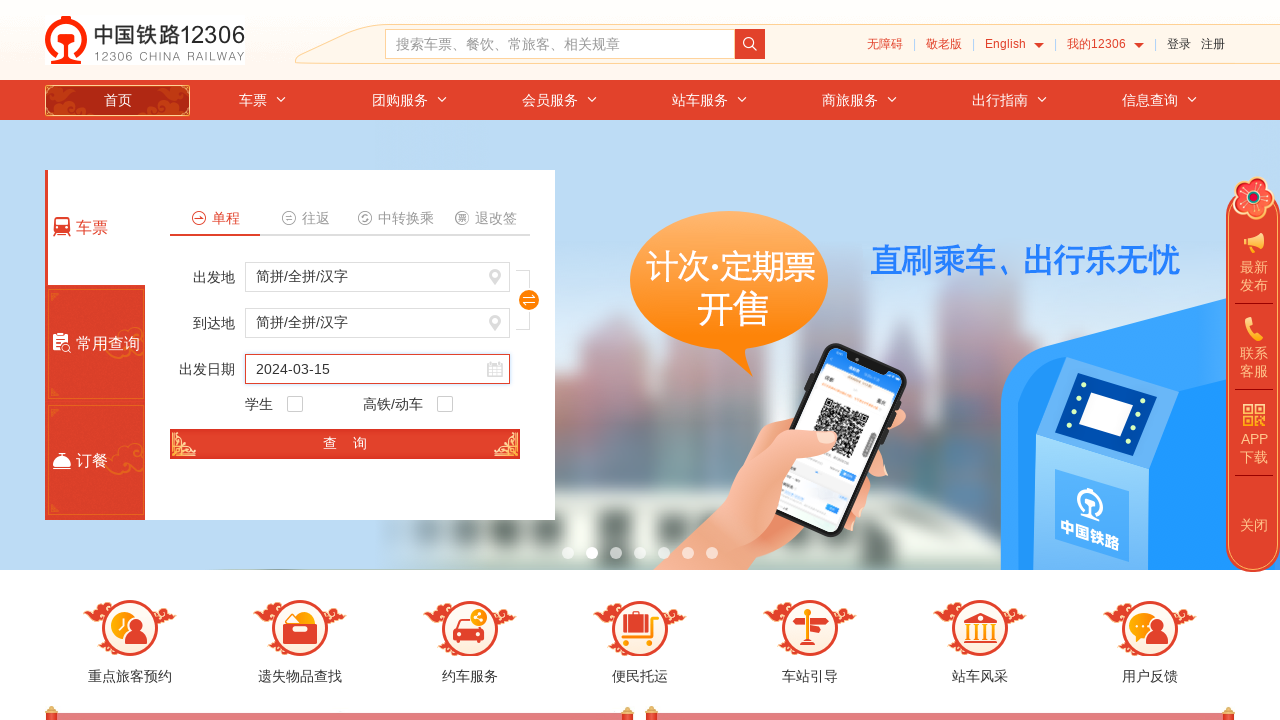